Navigates to a page, clicks on a link with specific text (calculated number), then fills out a form with personal information and submits it

Starting URL: http://suninjuly.github.io/find_link_text

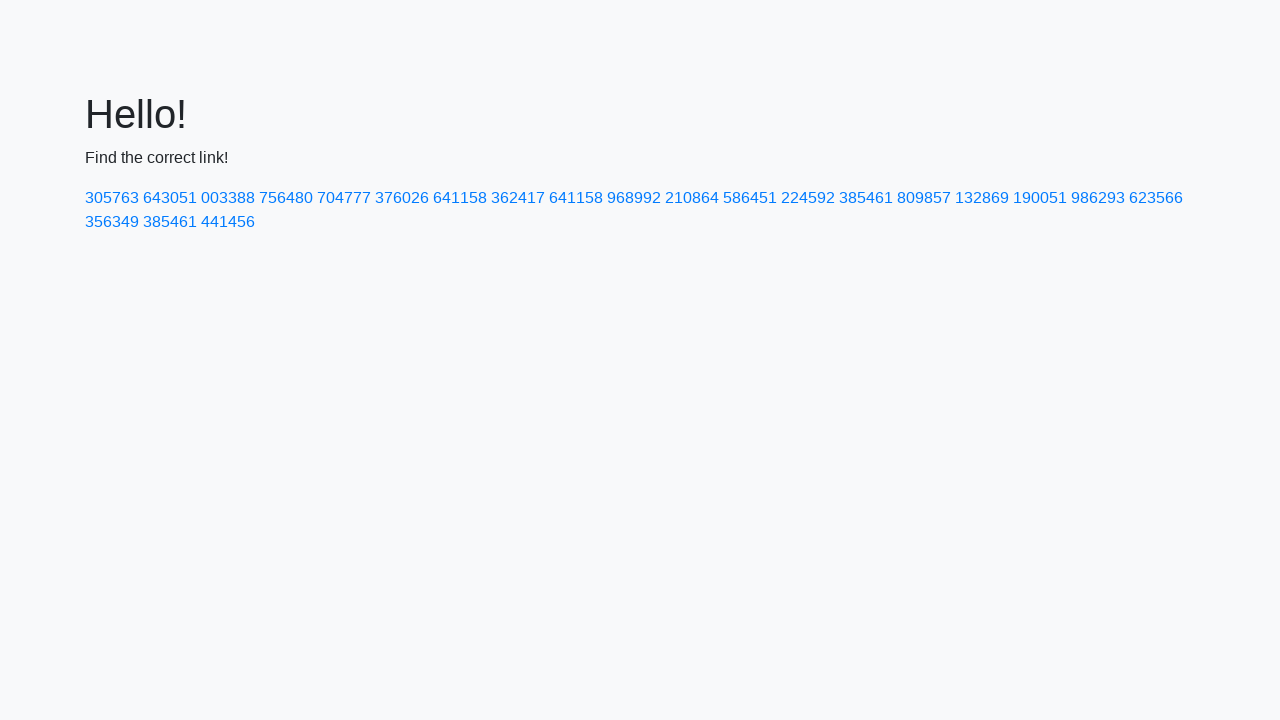

Calculated link text value: 224592
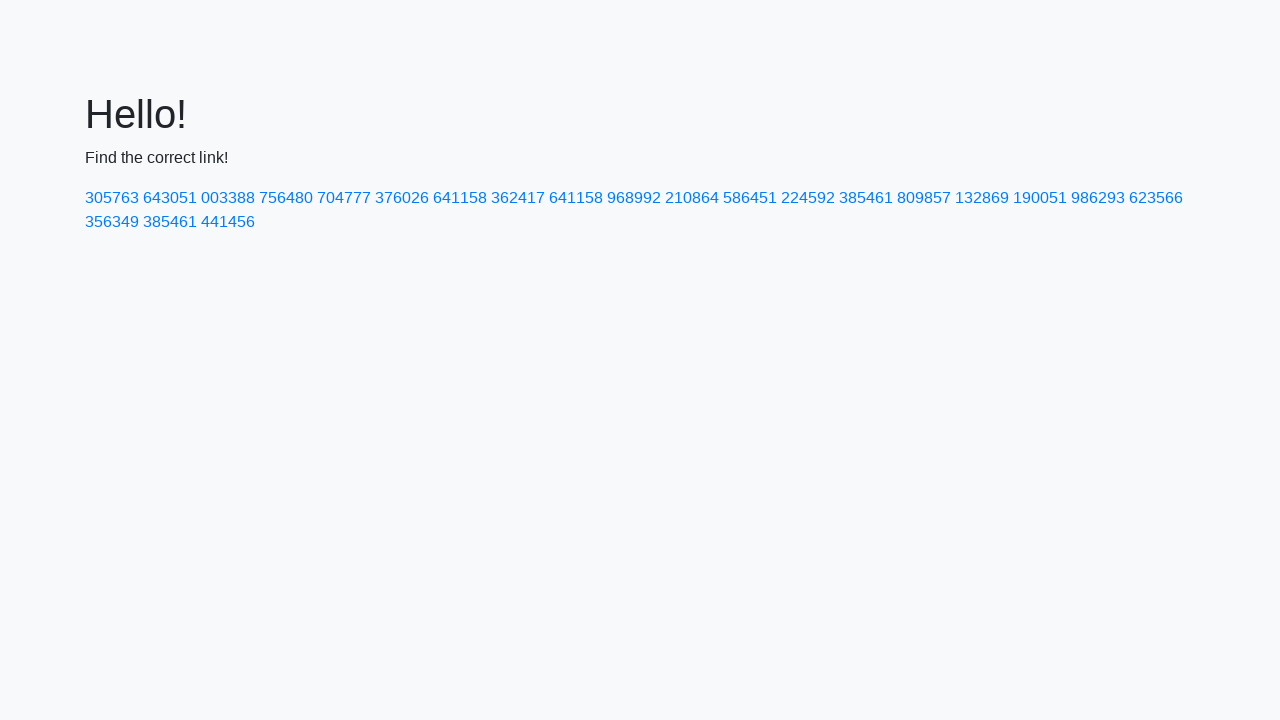

Clicked link with text '224592' at (808, 198) on a:text('224592')
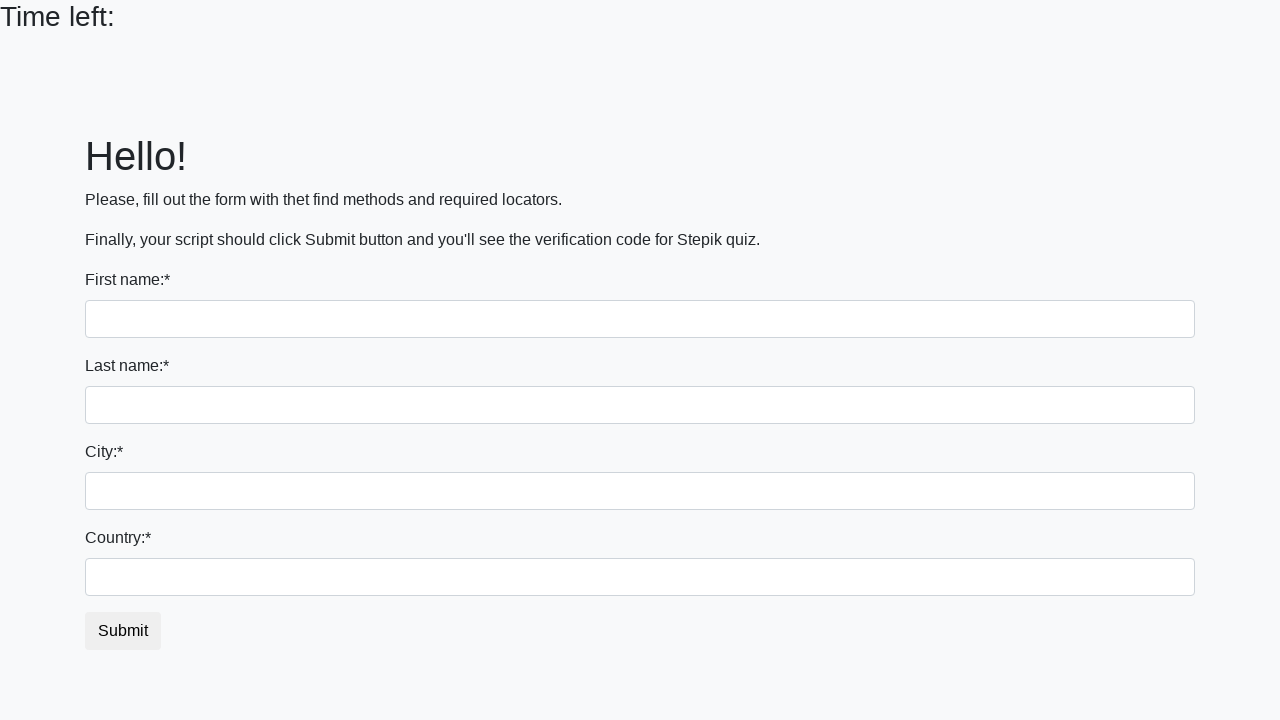

Filled first name field with 'Jenny' on input:first-of-type
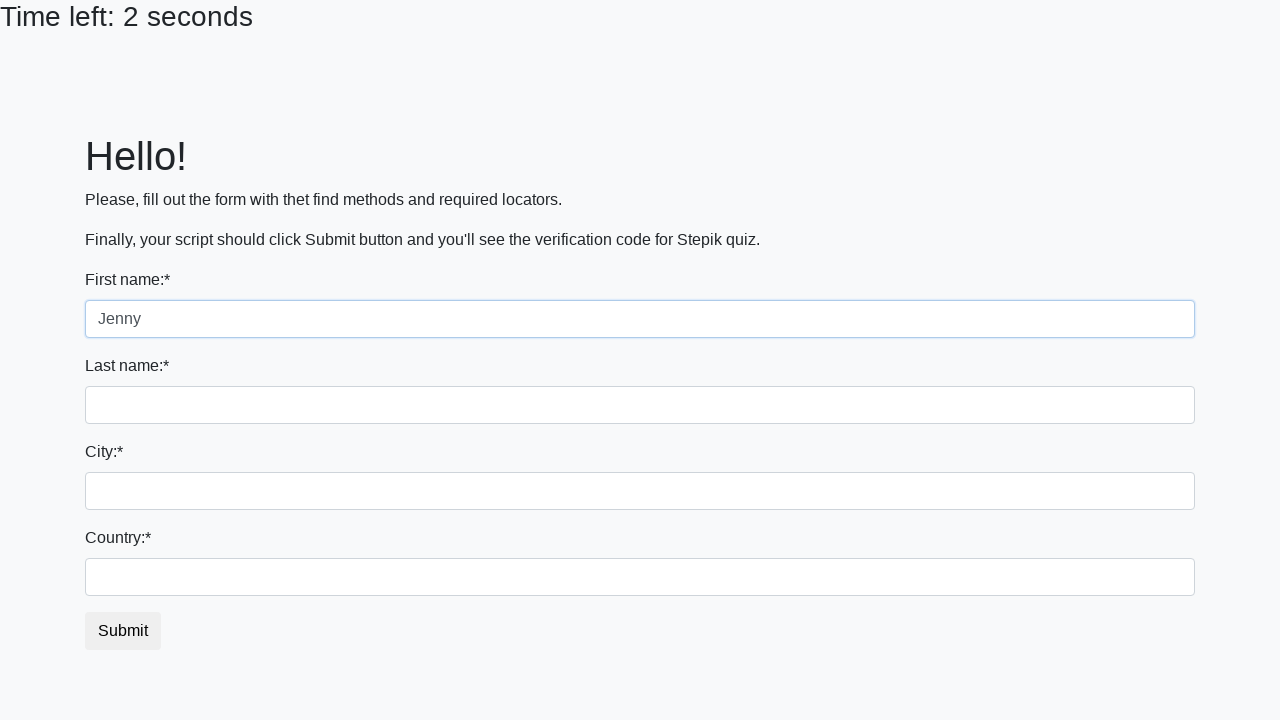

Filled last name field with 'Sys' on input[name='last_name']
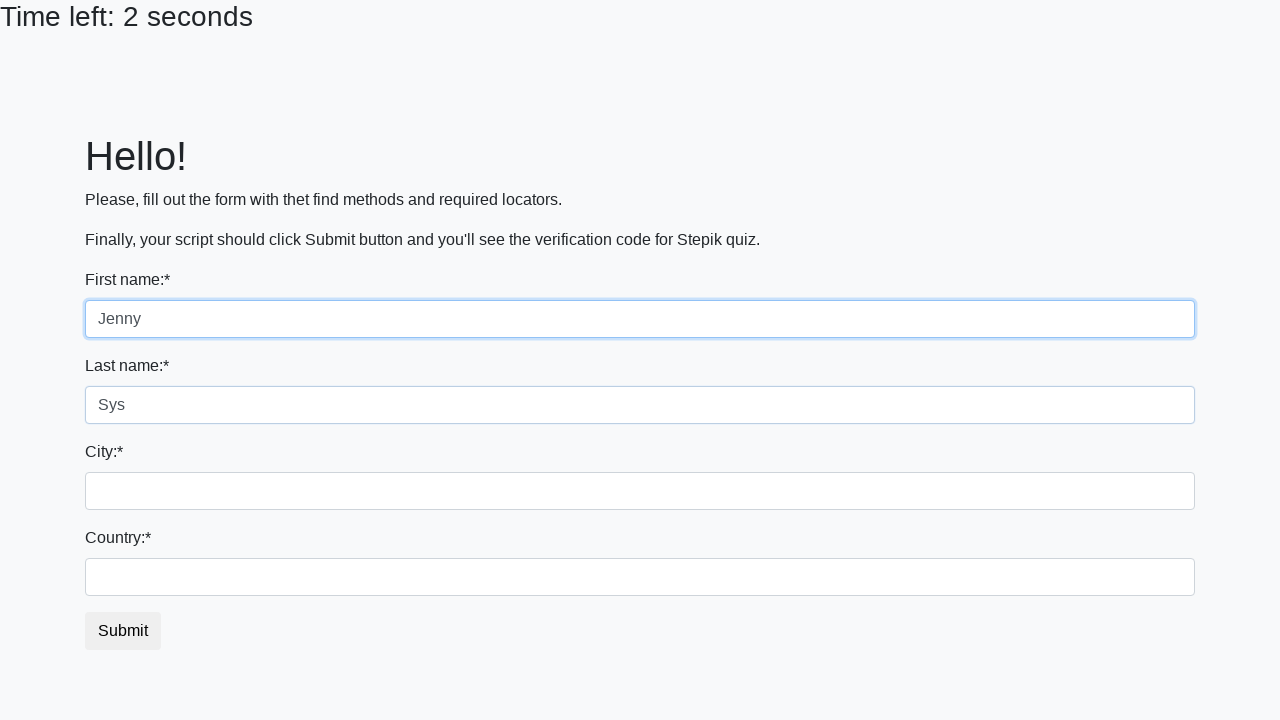

Filled city field with 'Krasnoyarsk' on .city
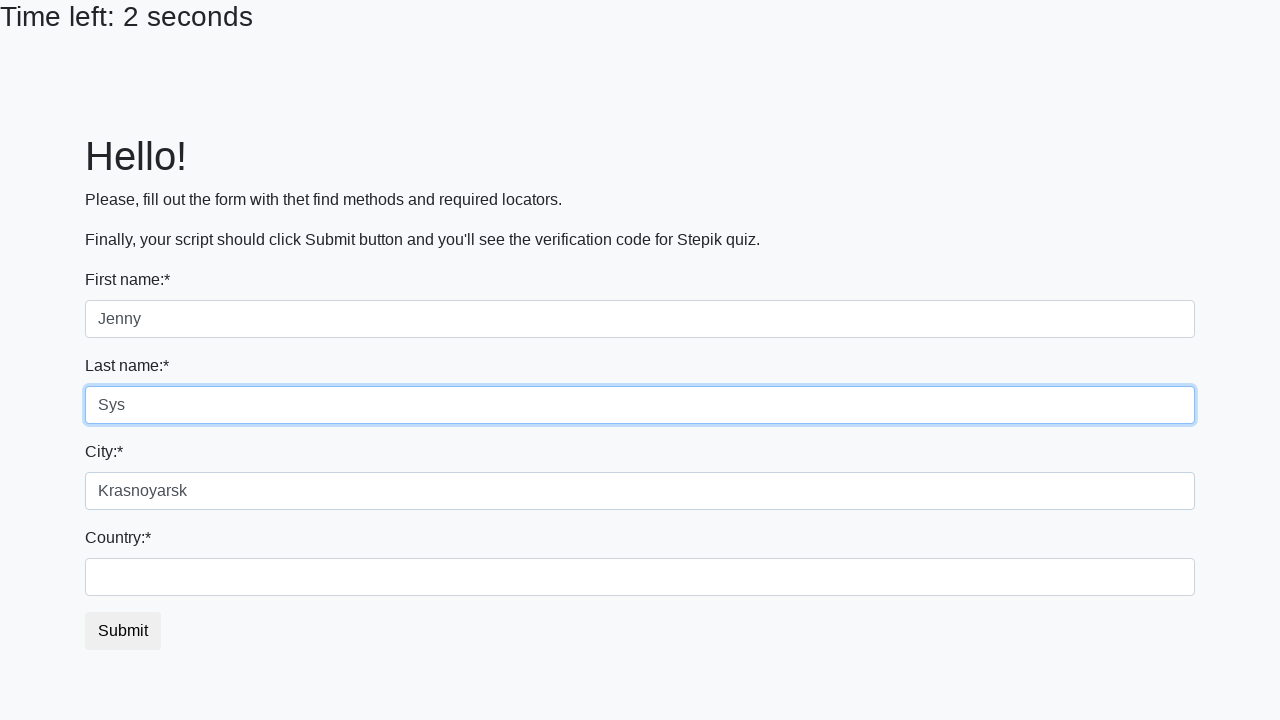

Filled country field with 'Russia' on #country
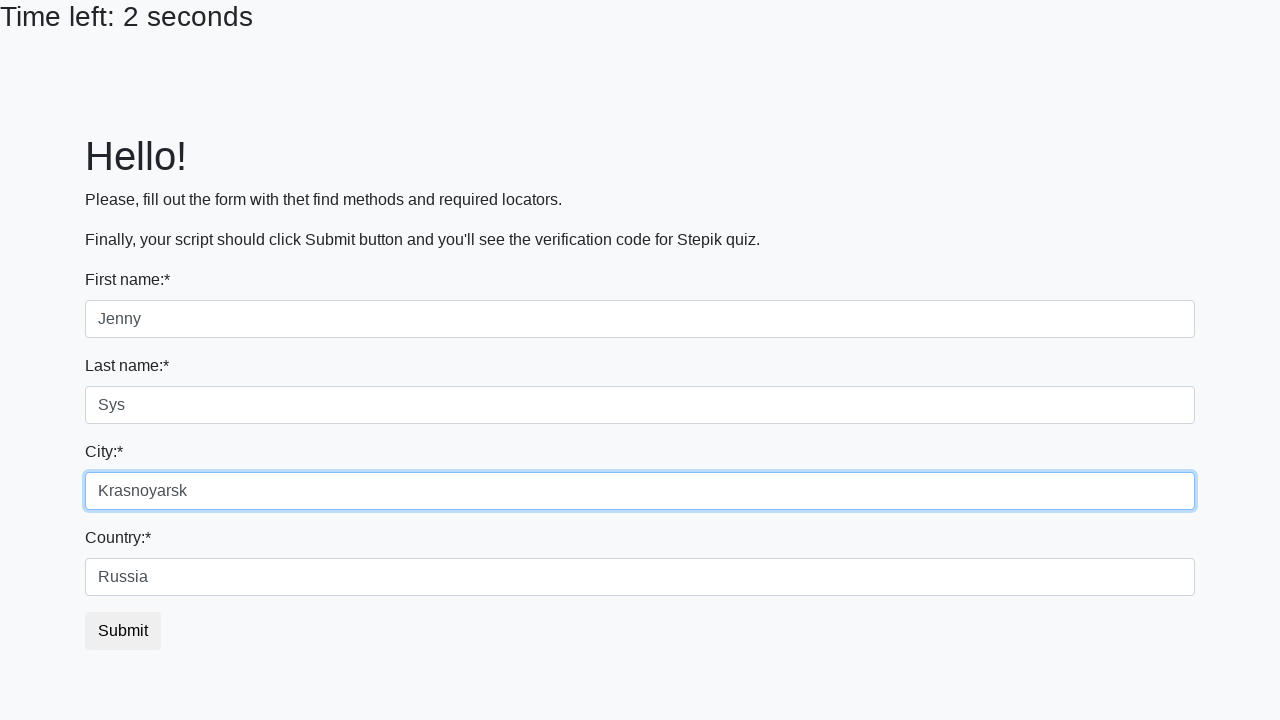

Clicked submit button to complete form submission at (123, 631) on button.btn
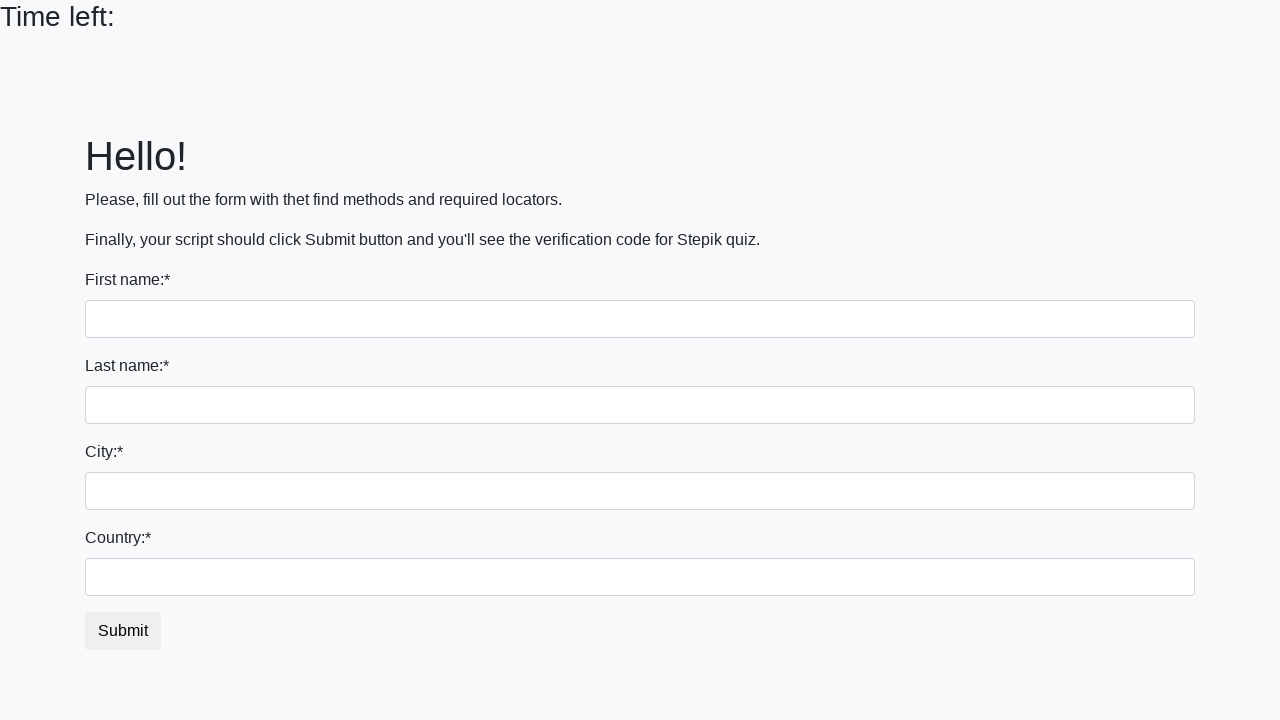

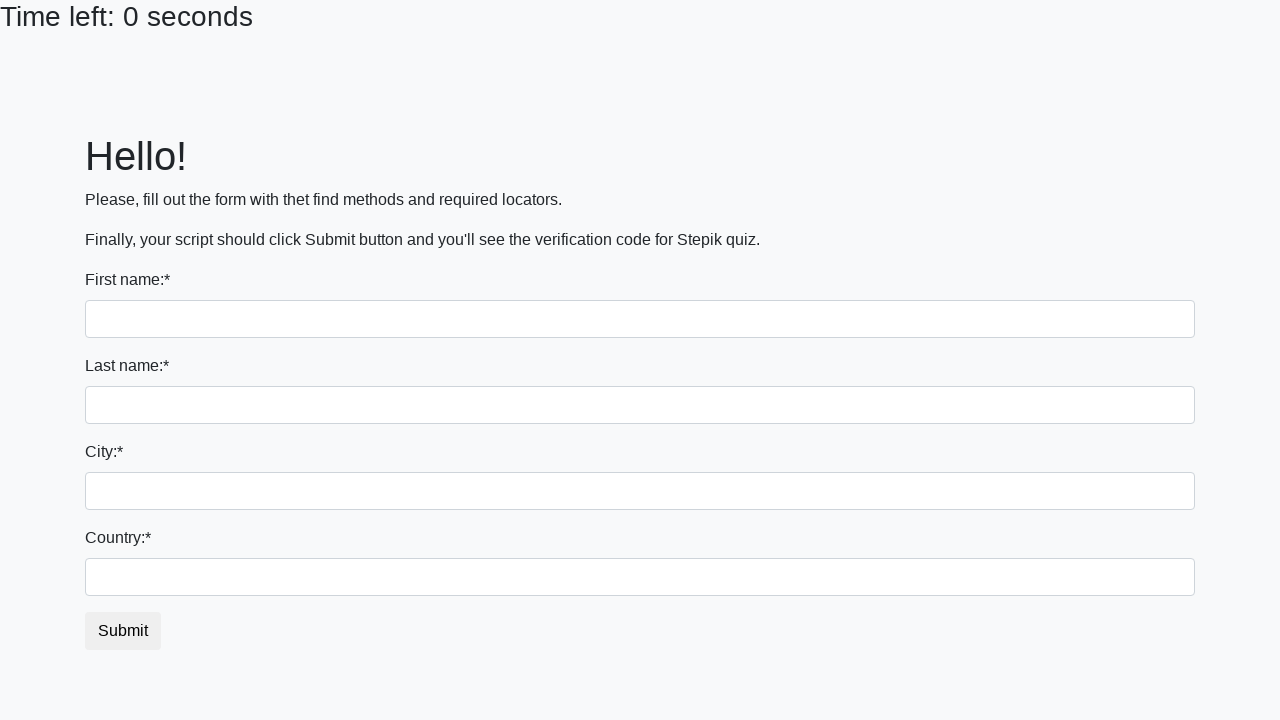